Tests navigation by clicking the "Get started" link and verifying the Installation page loads

Starting URL: https://playwright.dev/

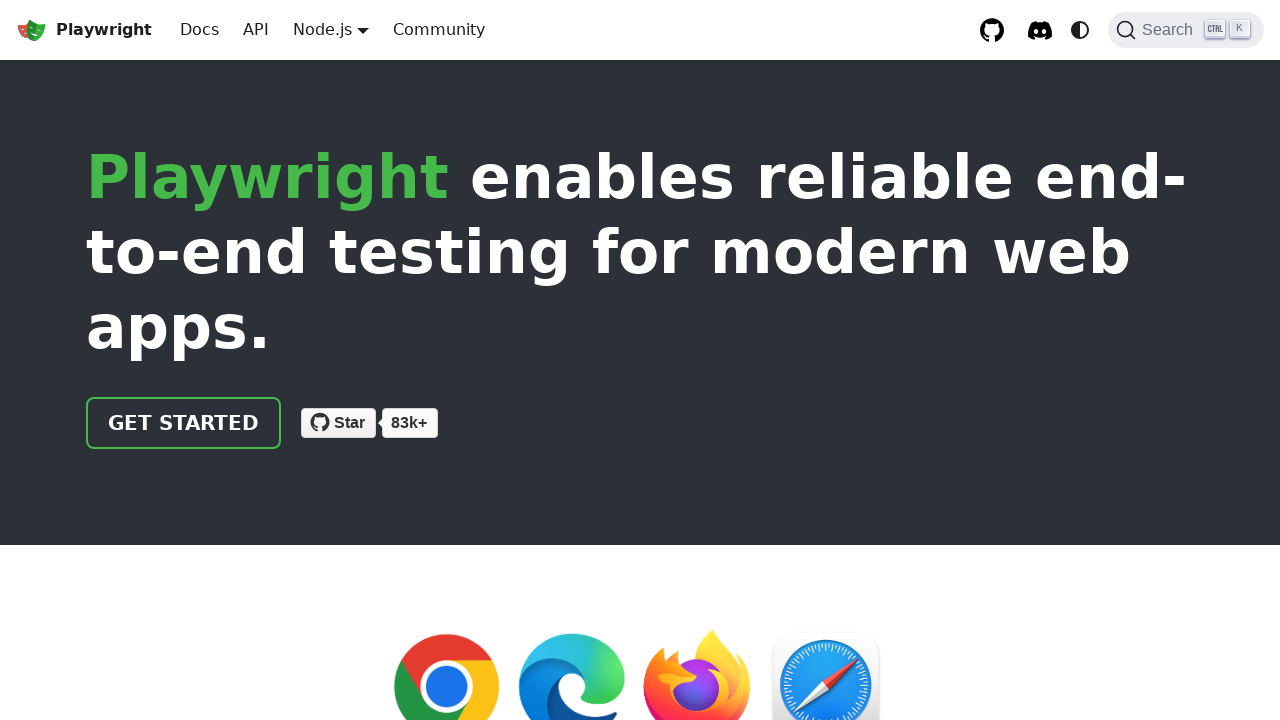

Clicked the 'Get started' link at (184, 423) on a:has-text('Get started')
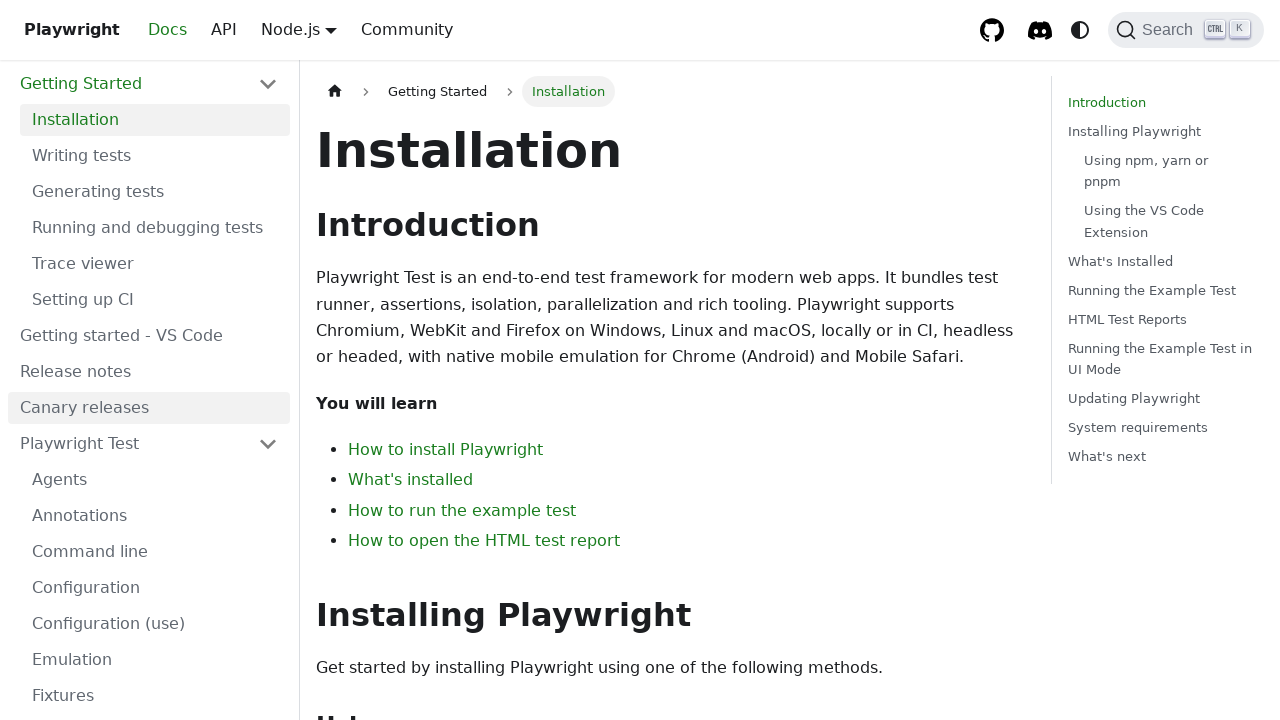

Installation page loaded and heading is visible
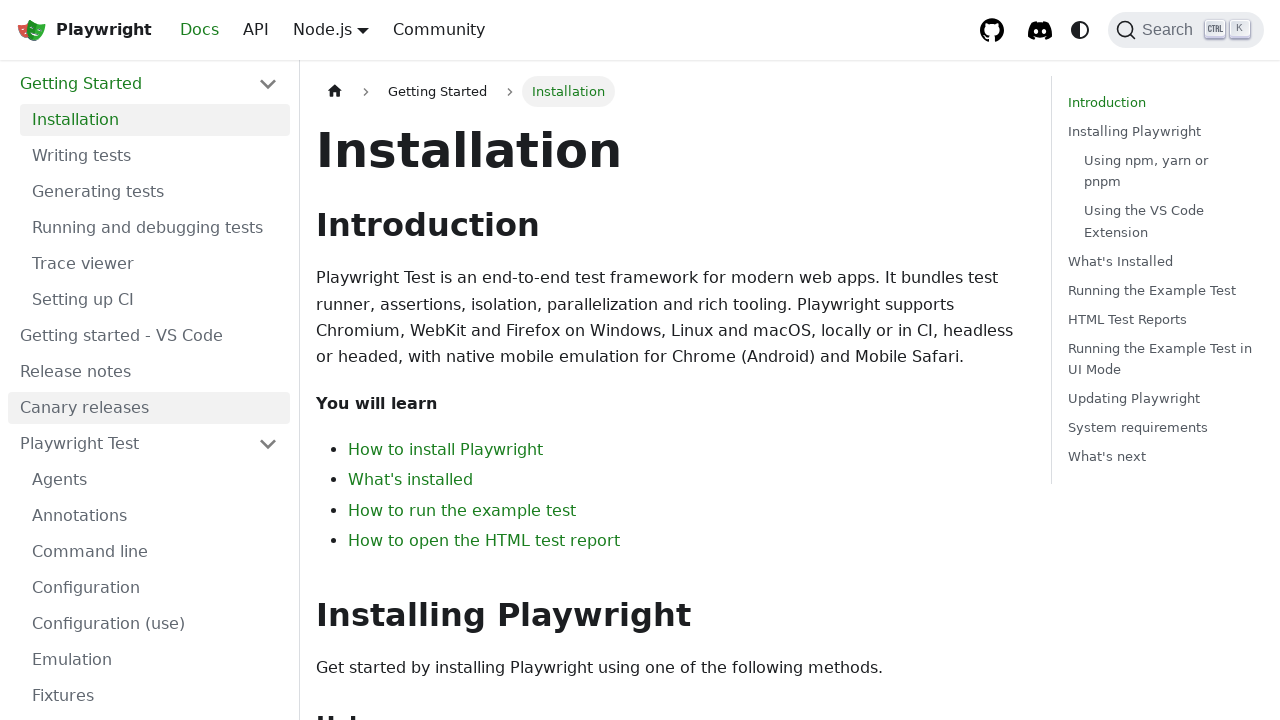

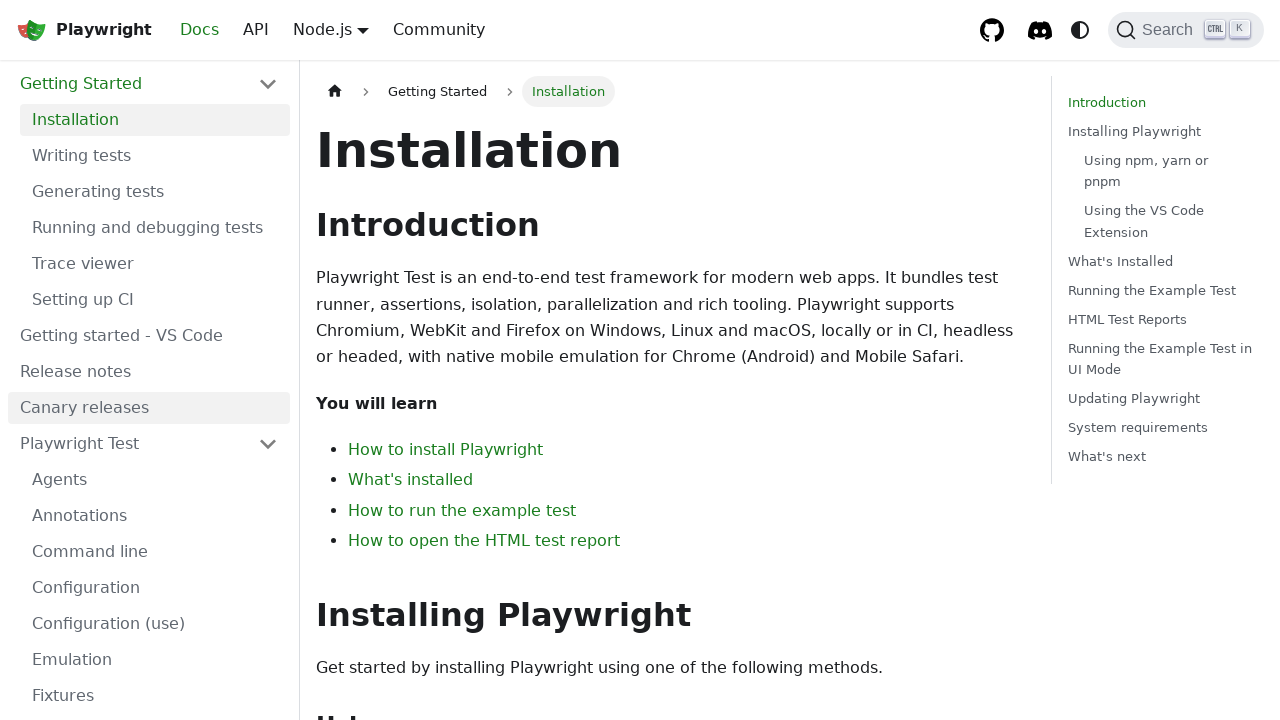